Tests show/hide functionality by verifying that a text box is initially displayed and then hidden after clicking the hide button

Starting URL: https://www.rahulshettyacademy.com/AutomationPractice/

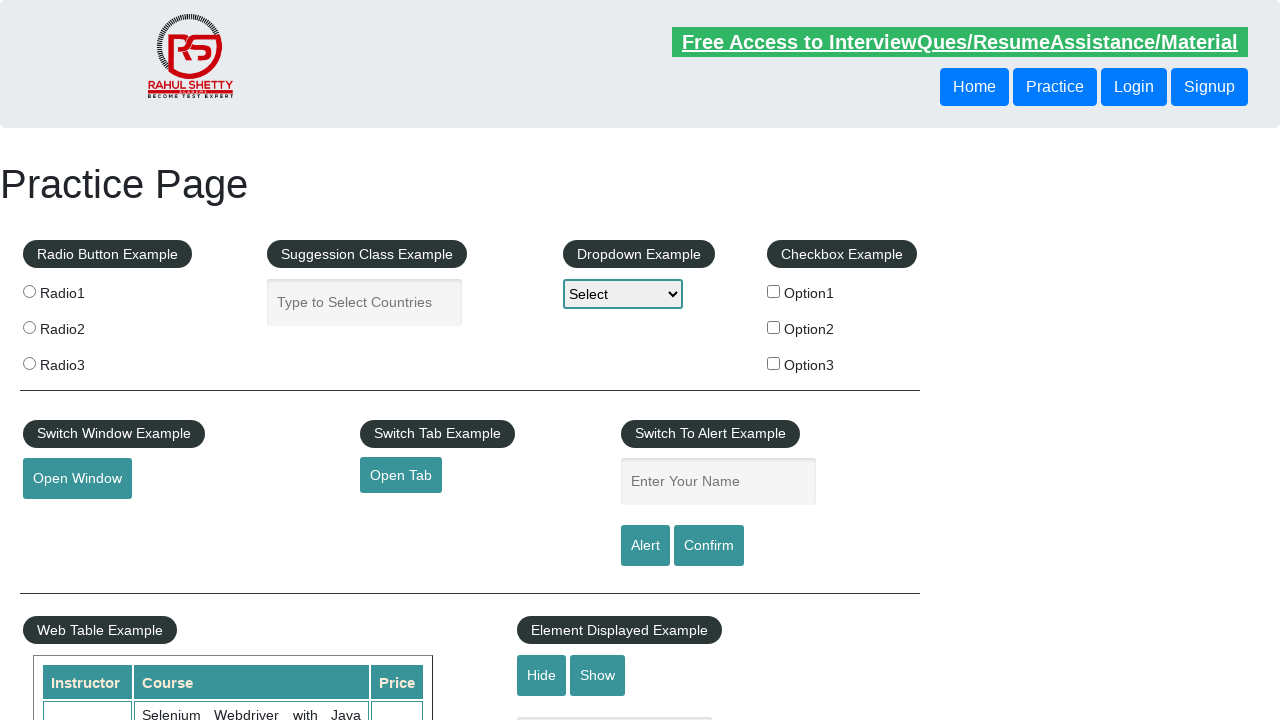

Verified that text box is initially displayed
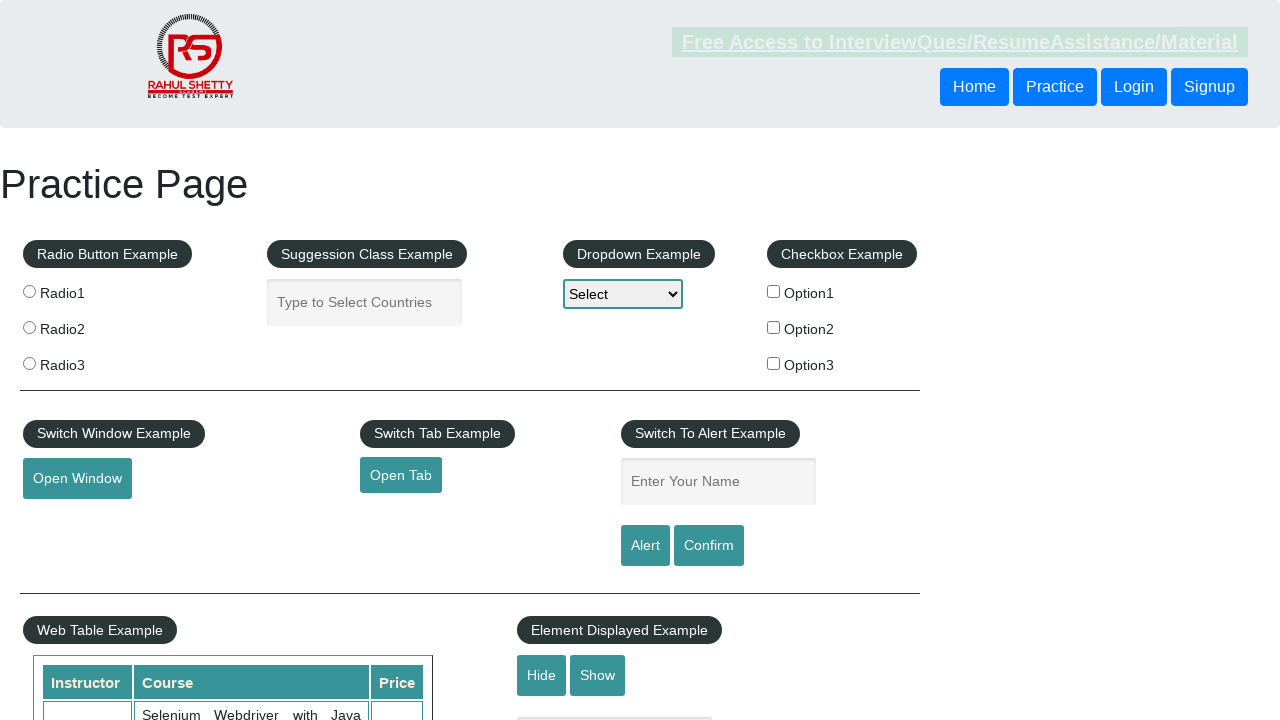

Clicked hide button to hide the text box at (542, 675) on #hide-textbox
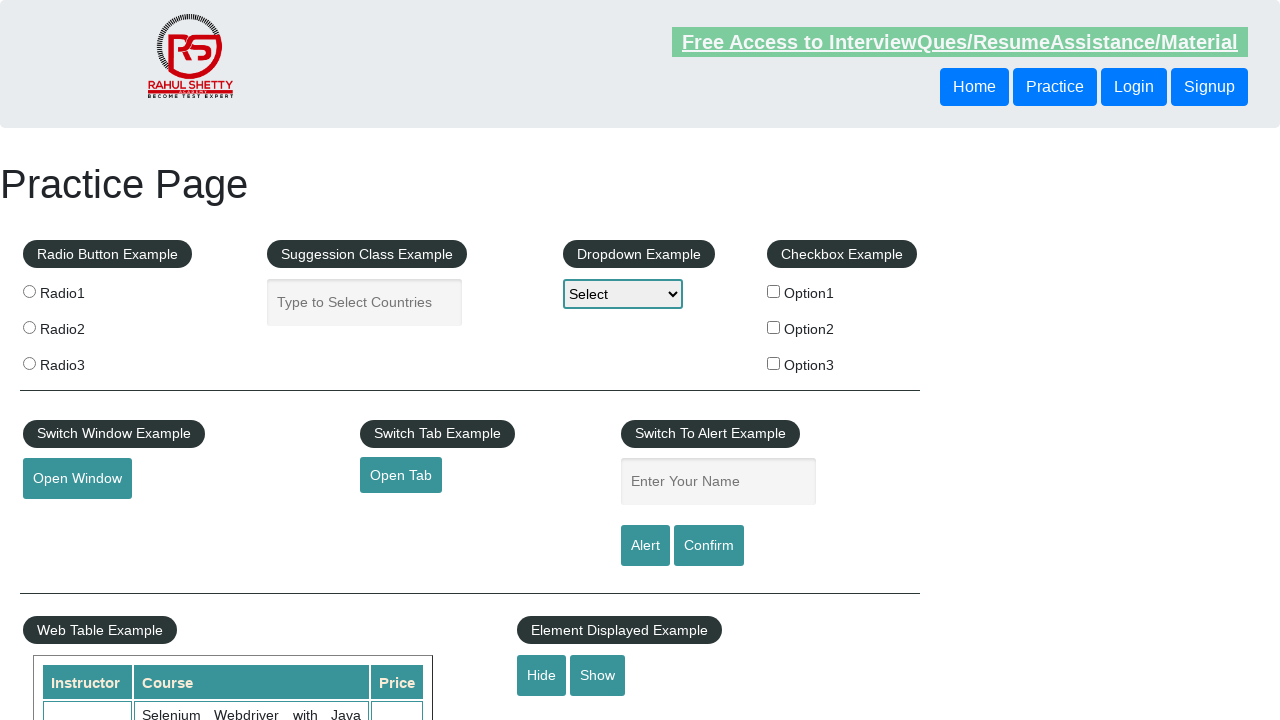

Verified that text box is now hidden after clicking hide button
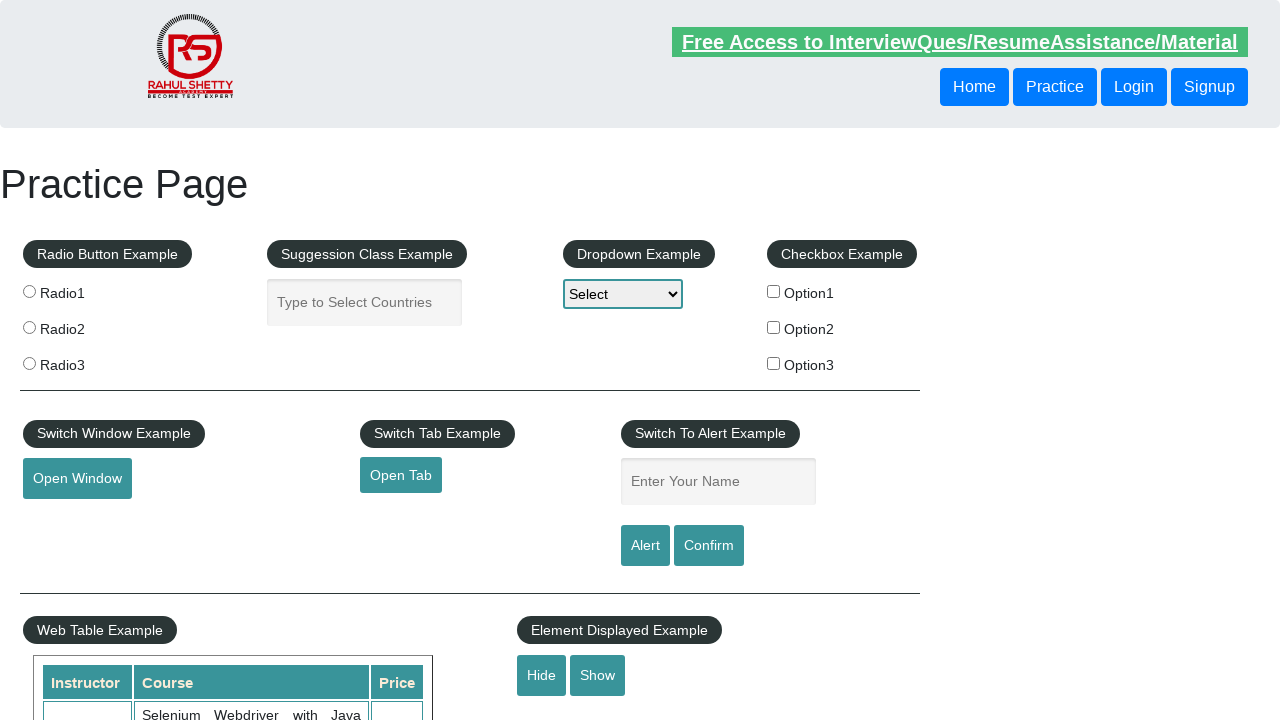

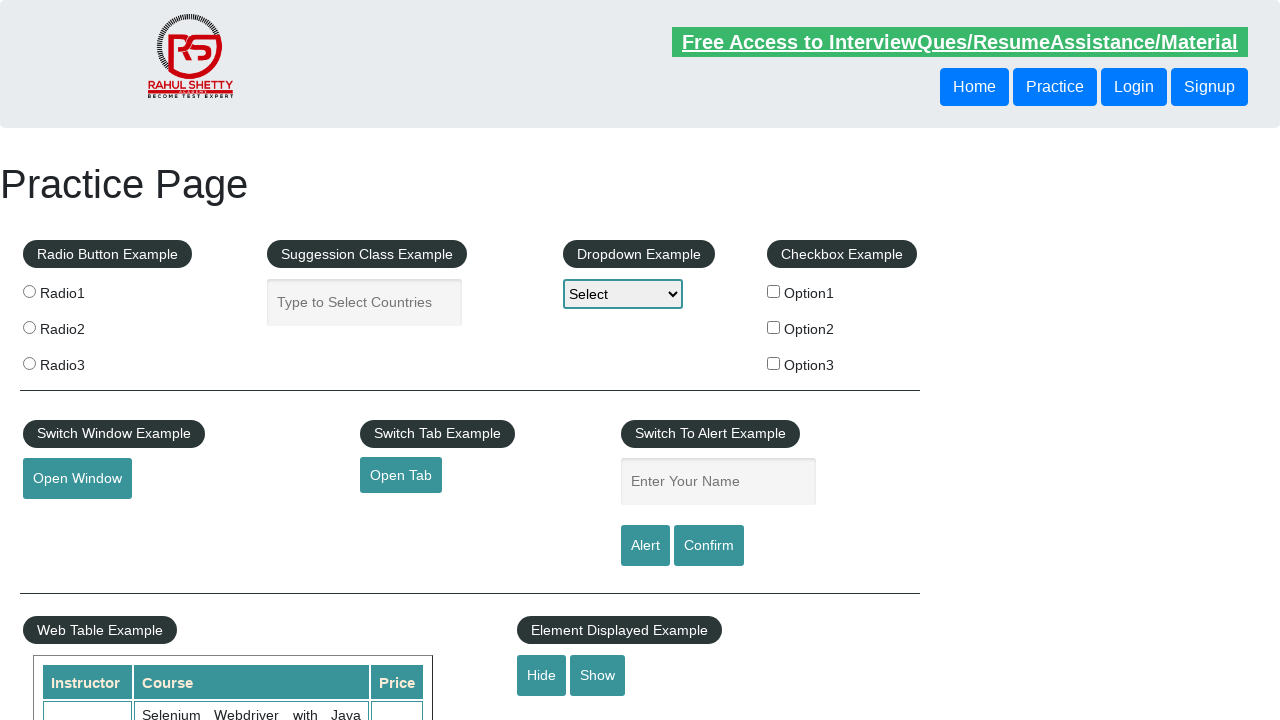